Tests that the email field shows an error state when an invalid email format is entered in the text box form.

Starting URL: https://demoqa.com/text-box

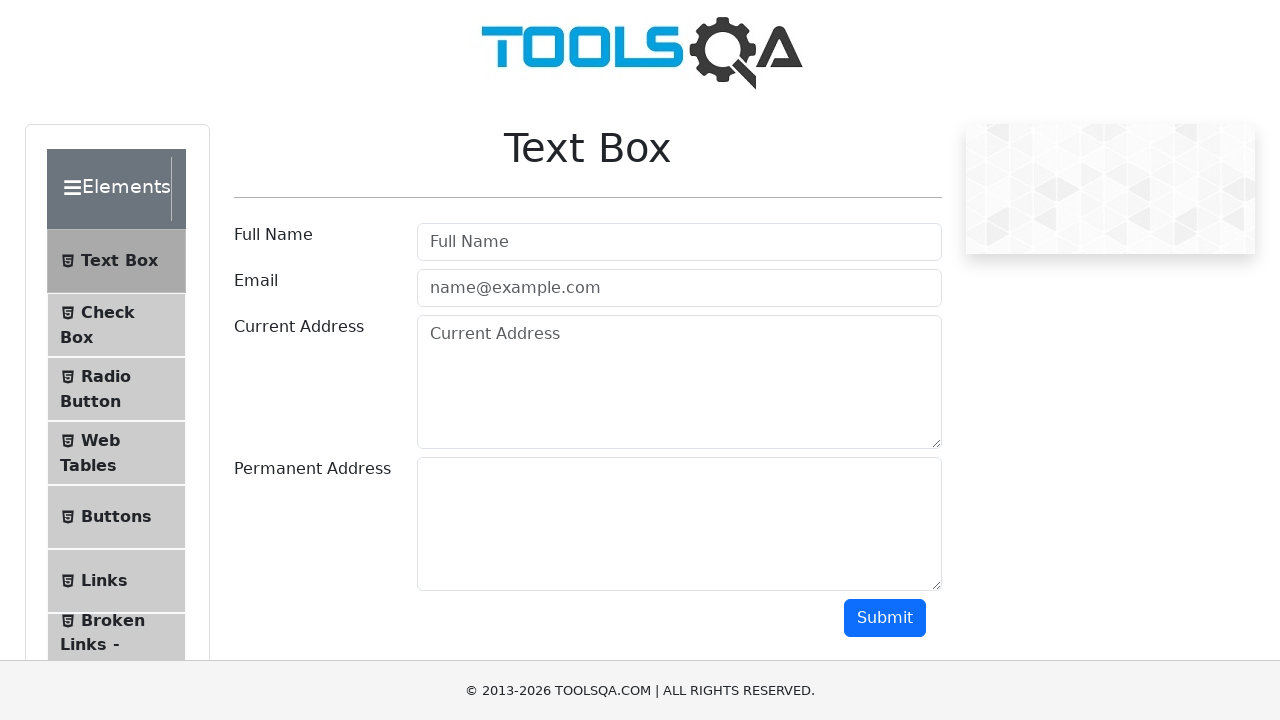

Filled full name field with 'John Doe' on #userName
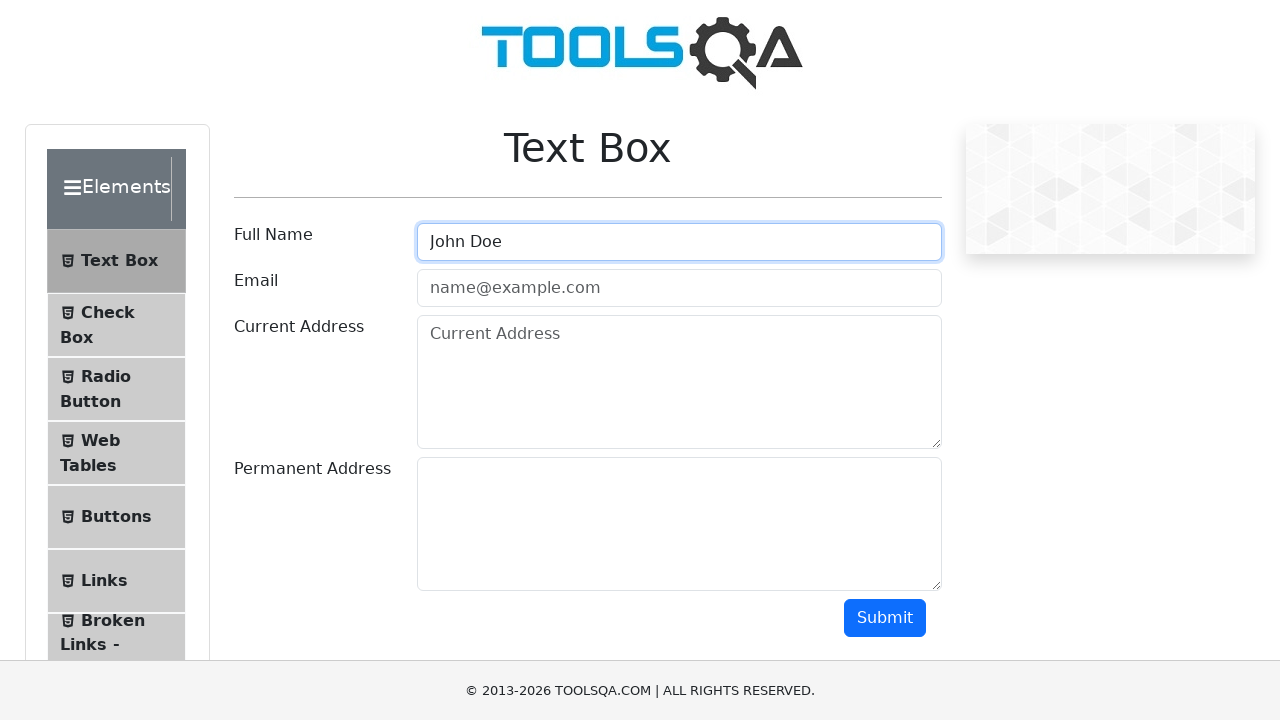

Filled email field with invalid format 'john.doe' on #userEmail
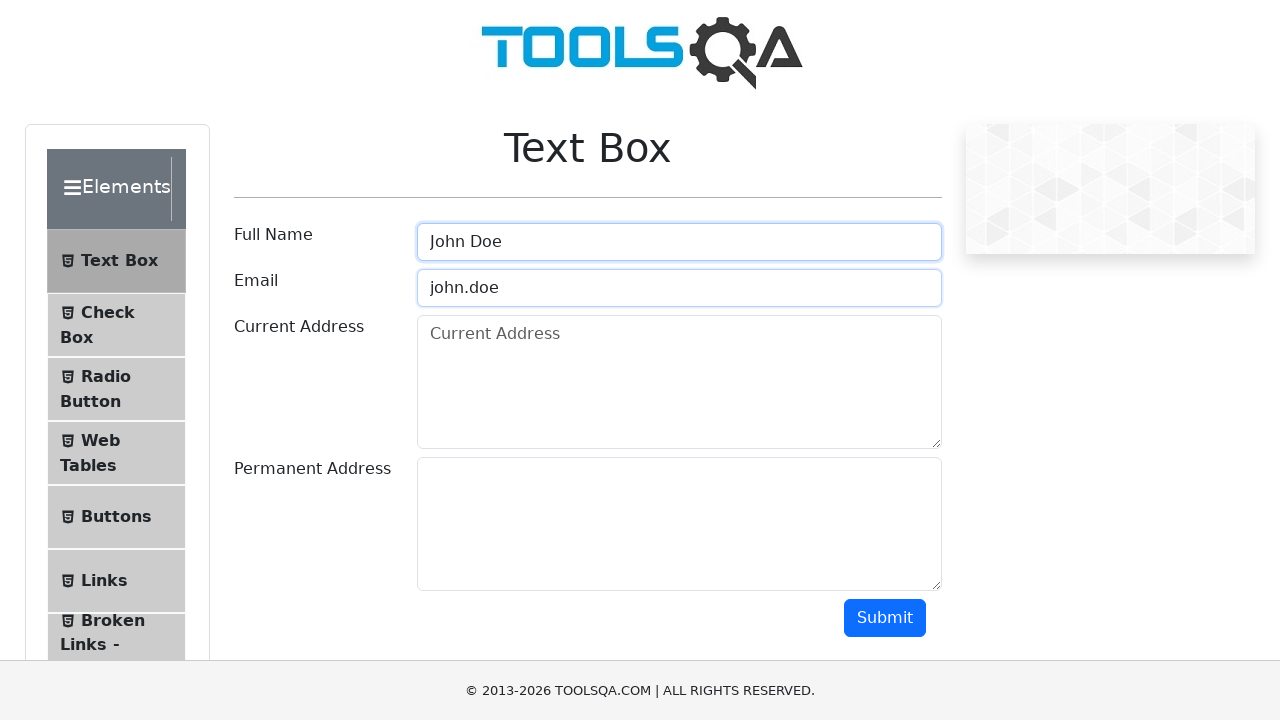

Filled current address field with '123 Abc St' on #currentAddress
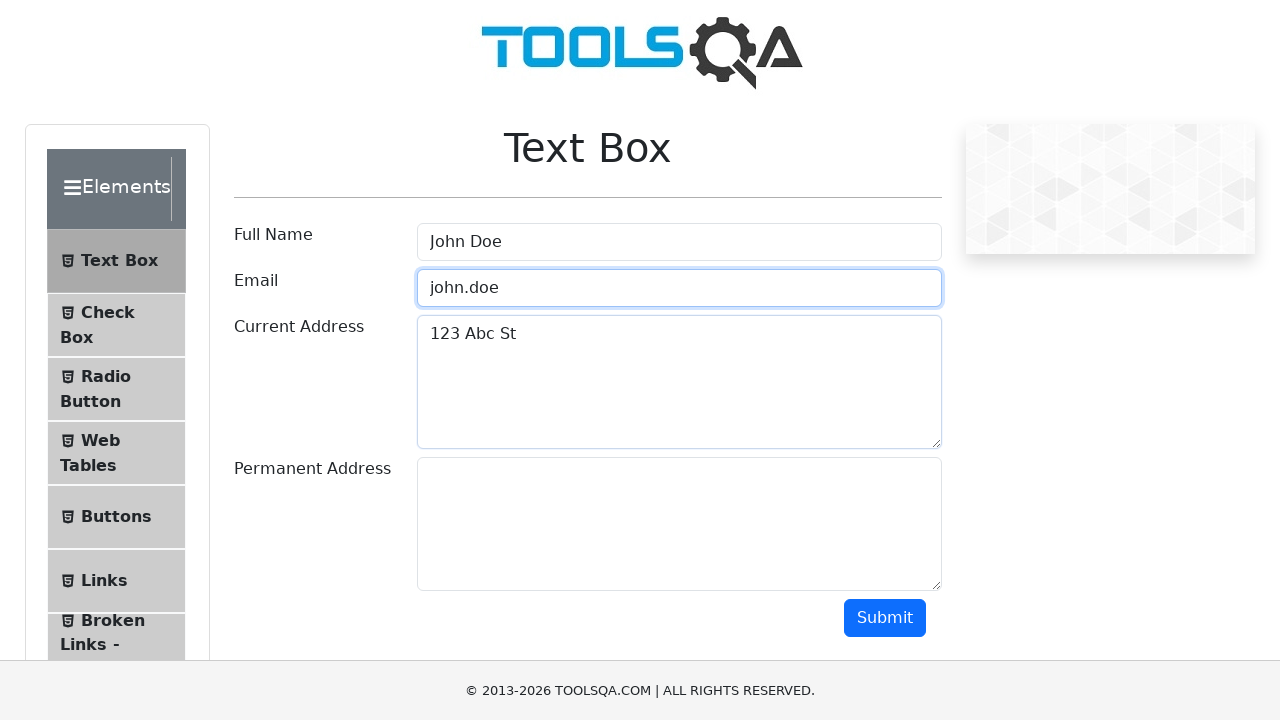

Filled permanent address field with '456 Def St' on #permanentAddress
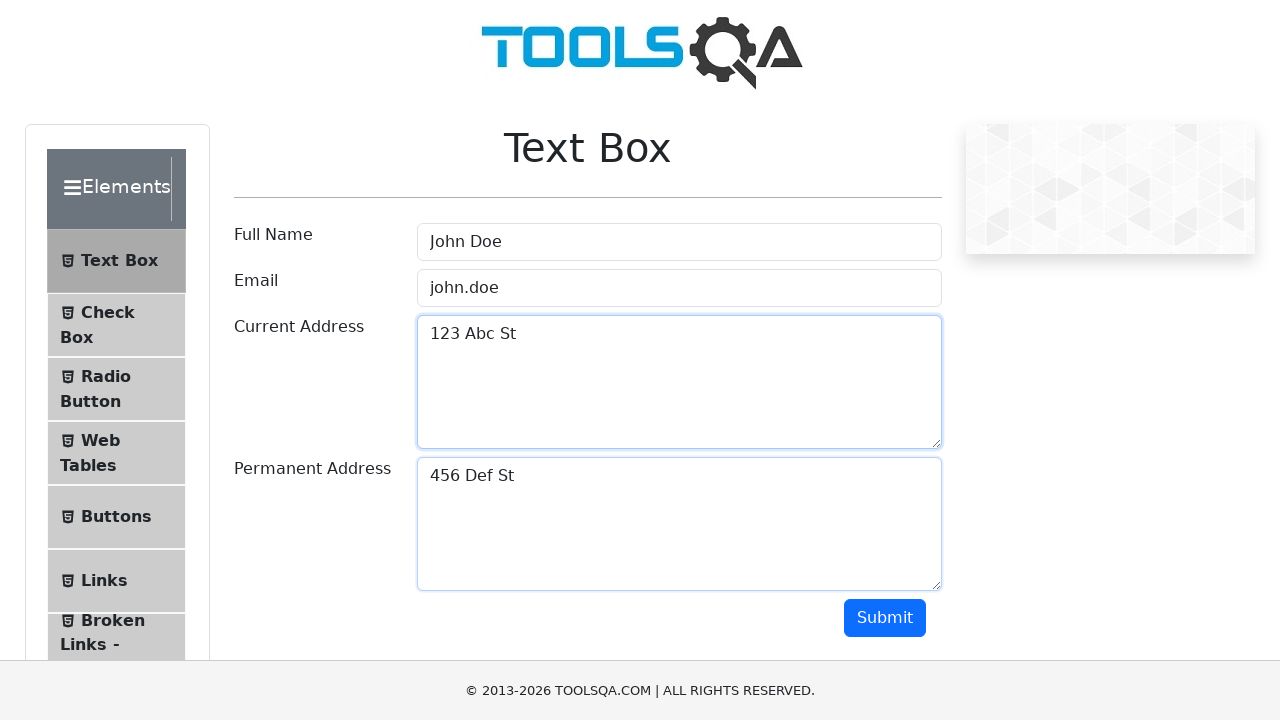

Clicked submit button to submit the form at (885, 618) on #submit
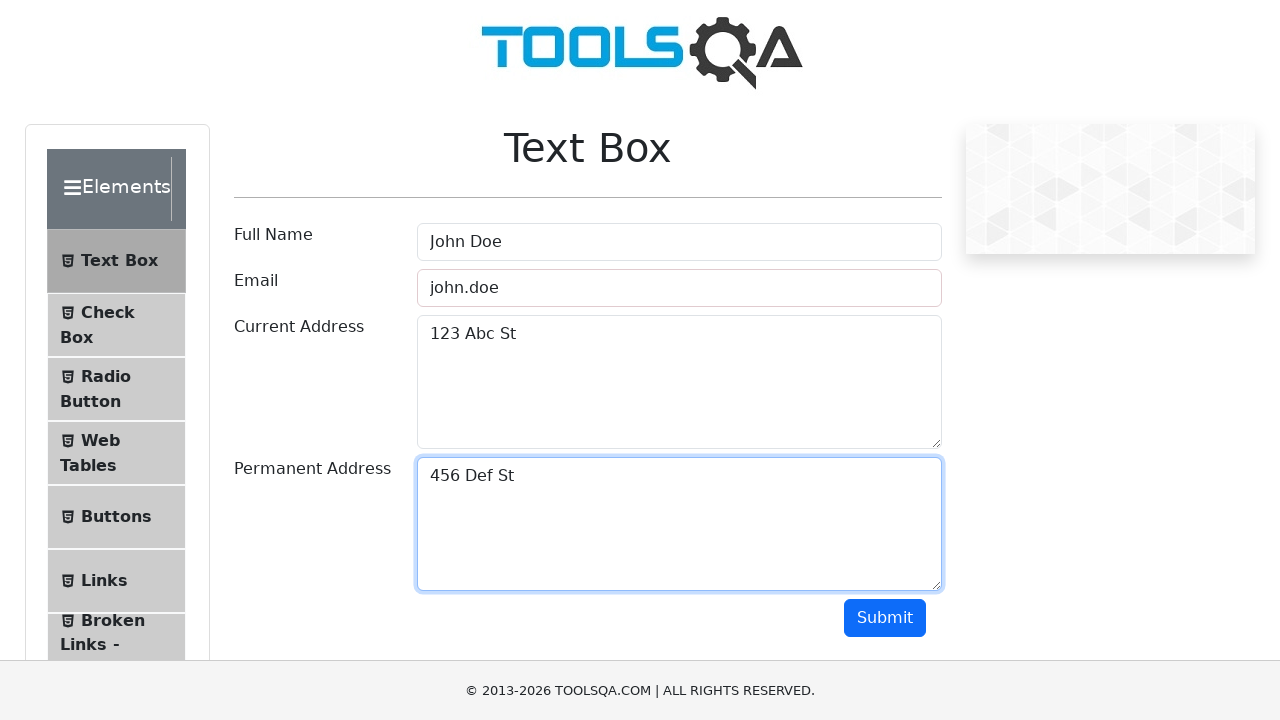

Retrieved class attribute from email field
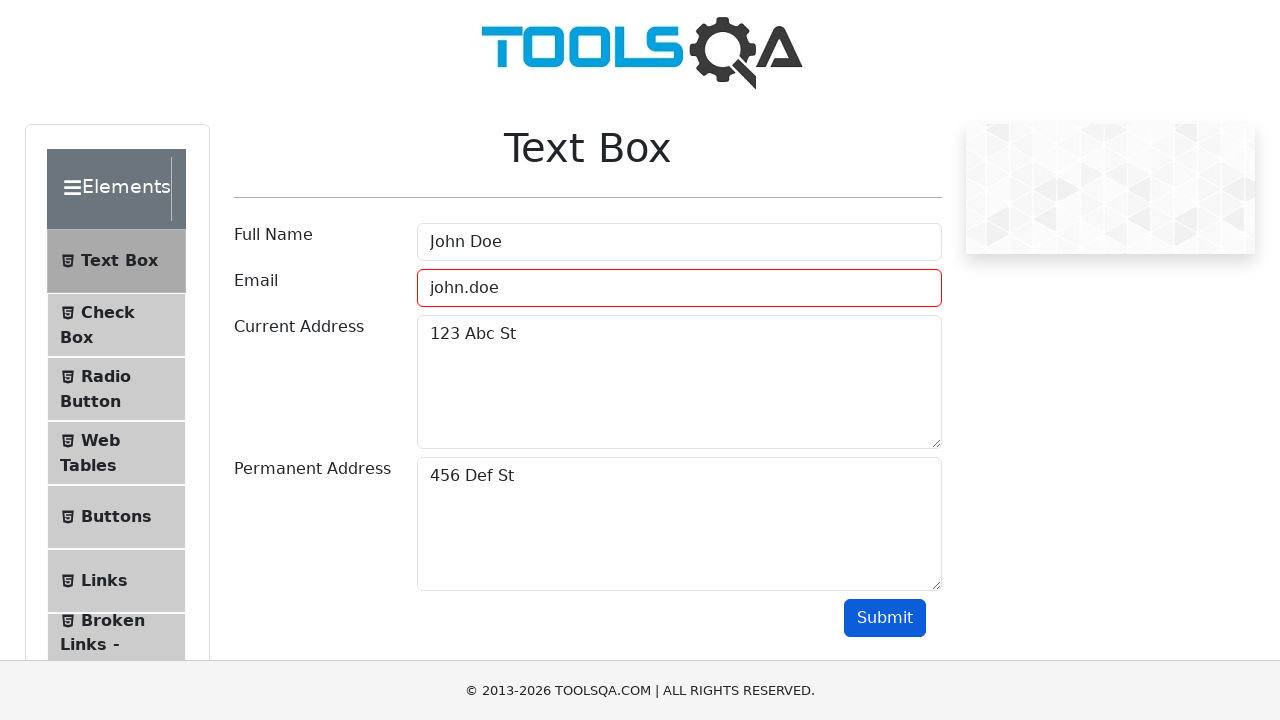

Verified that email field contains 'field-error' class indicating validation error
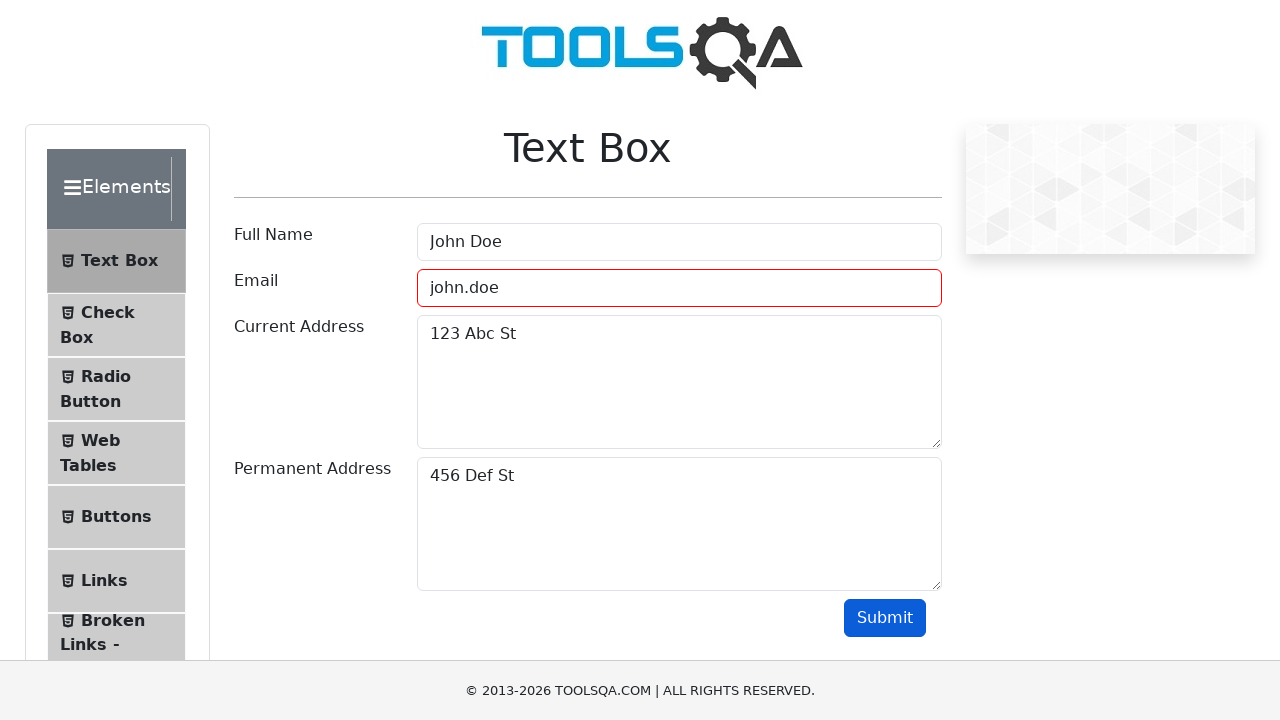

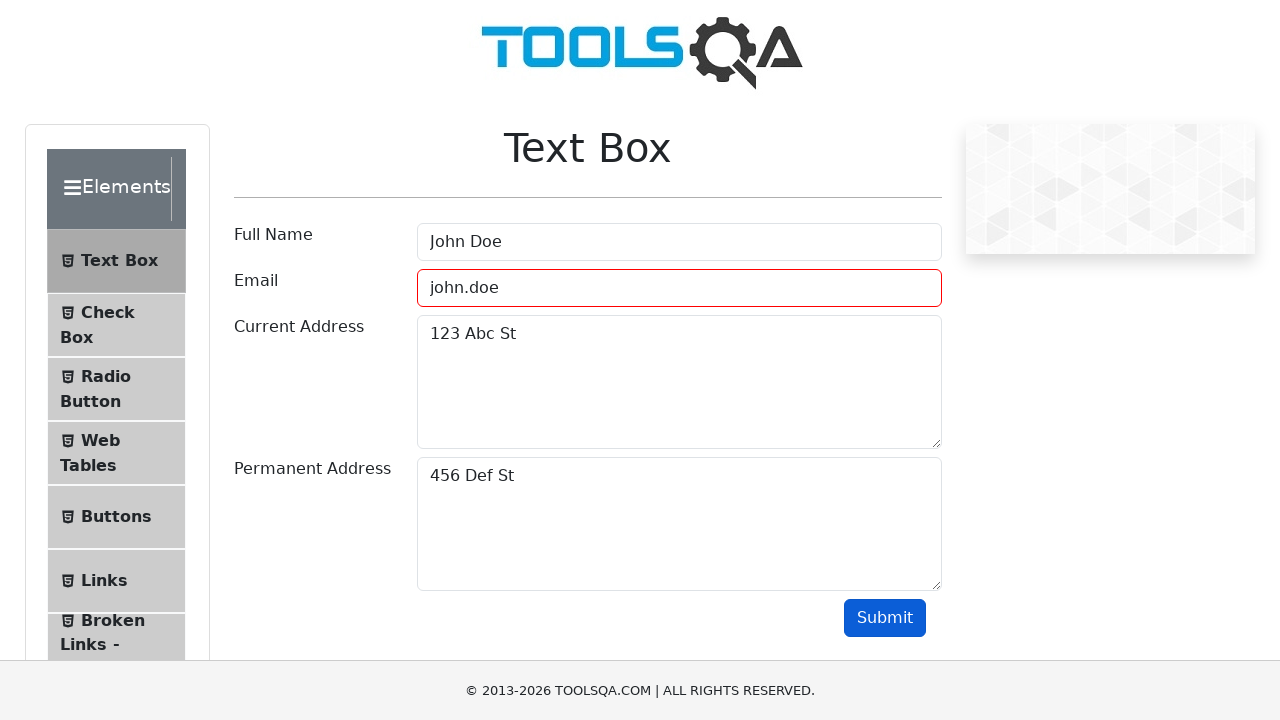